Tests double-click functionality on a button element on the DemoQA buttons page

Starting URL: https://demoqa.com/buttons

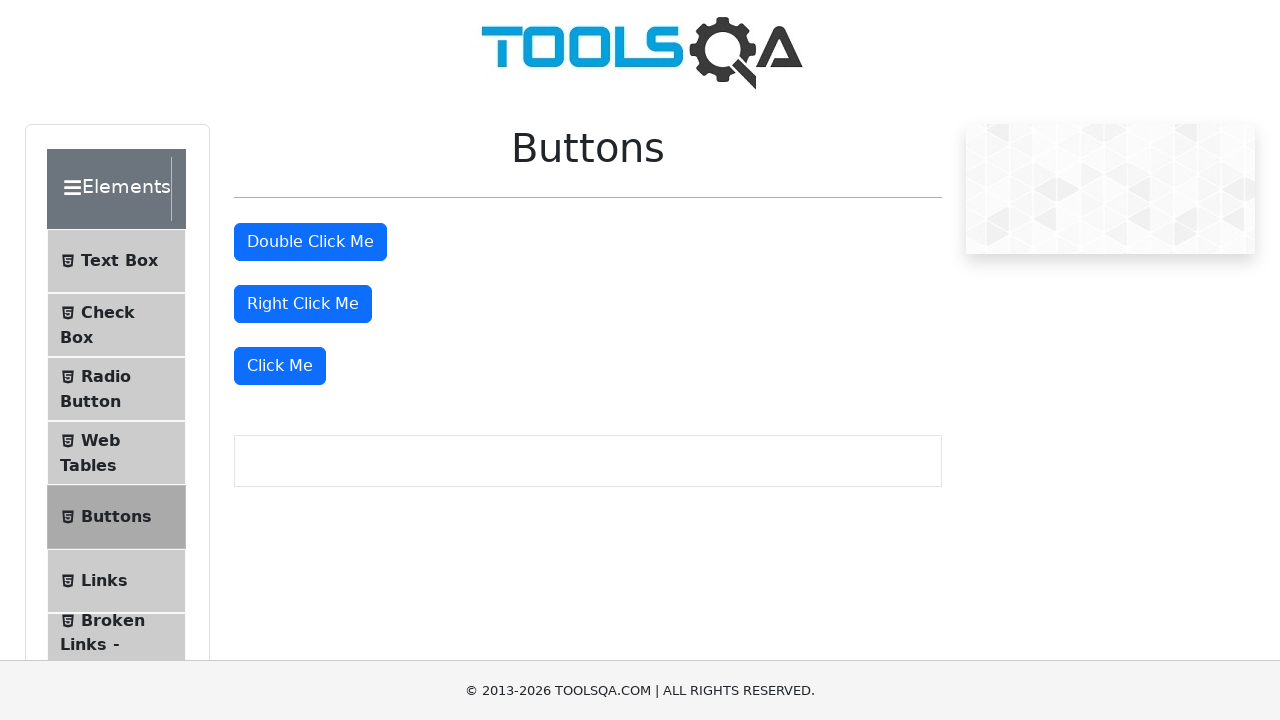

Waited for double-click button to be visible
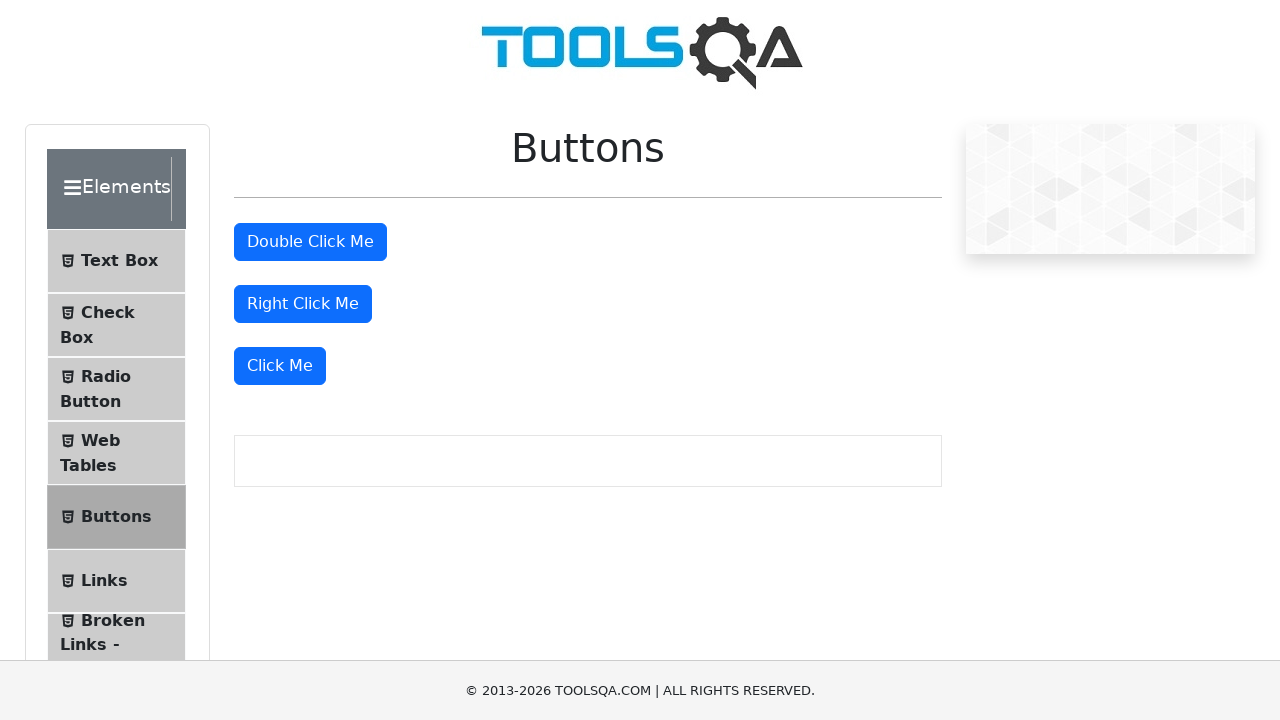

Double-clicked the button element at (310, 242) on #doubleClickBtn
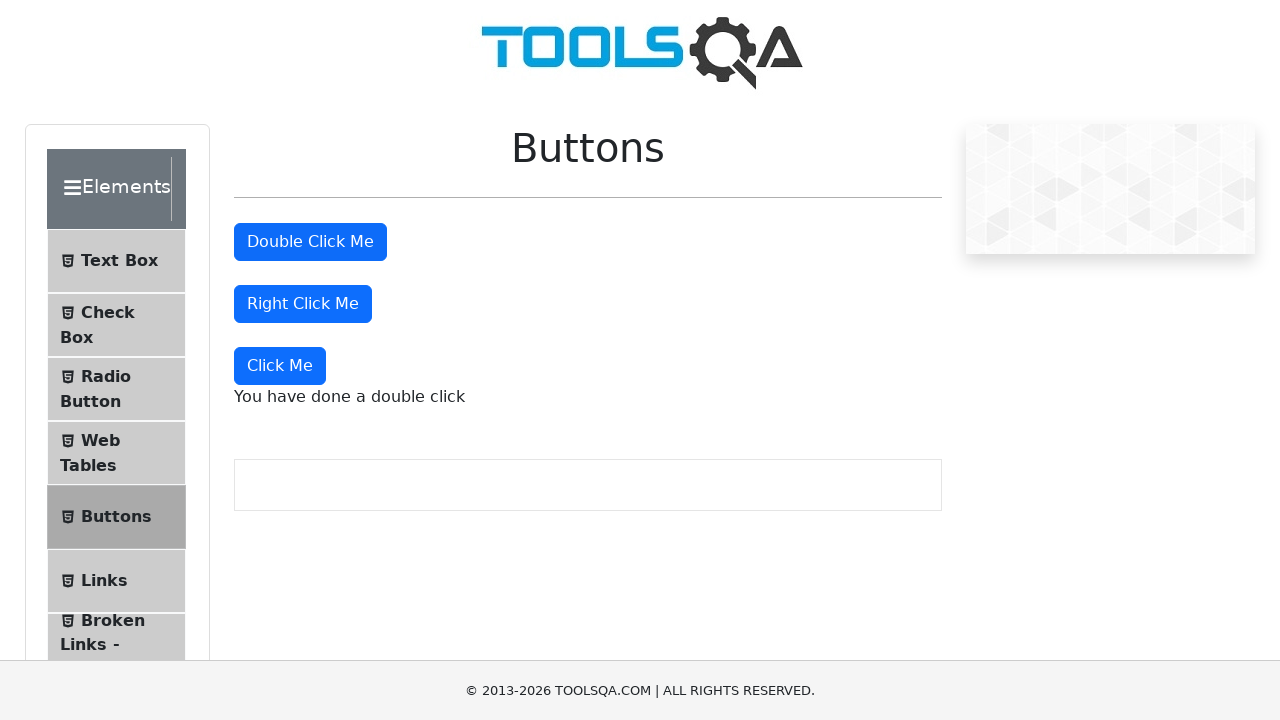

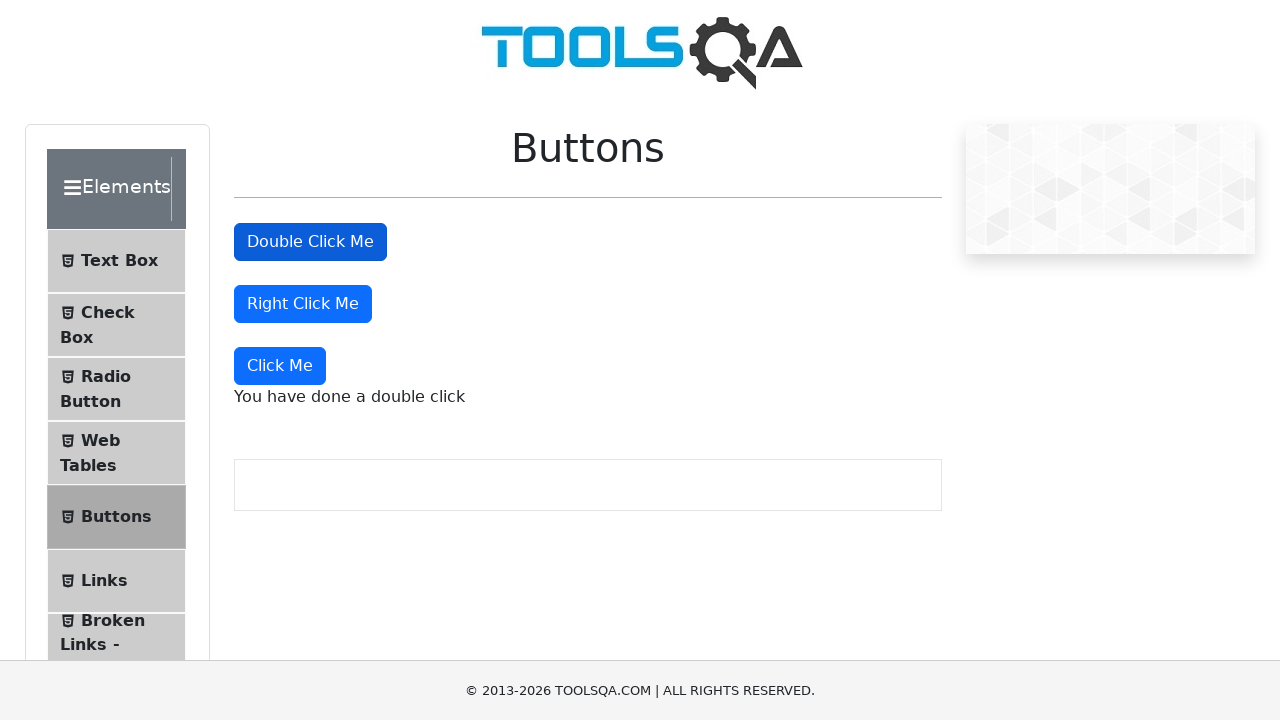